Demonstrates various Selenium locator strategies on an OpenCart login page, ultimately clicking on the logo image

Starting URL: https://naveenautomationlabs.com/opencart/index.php?route=account/login

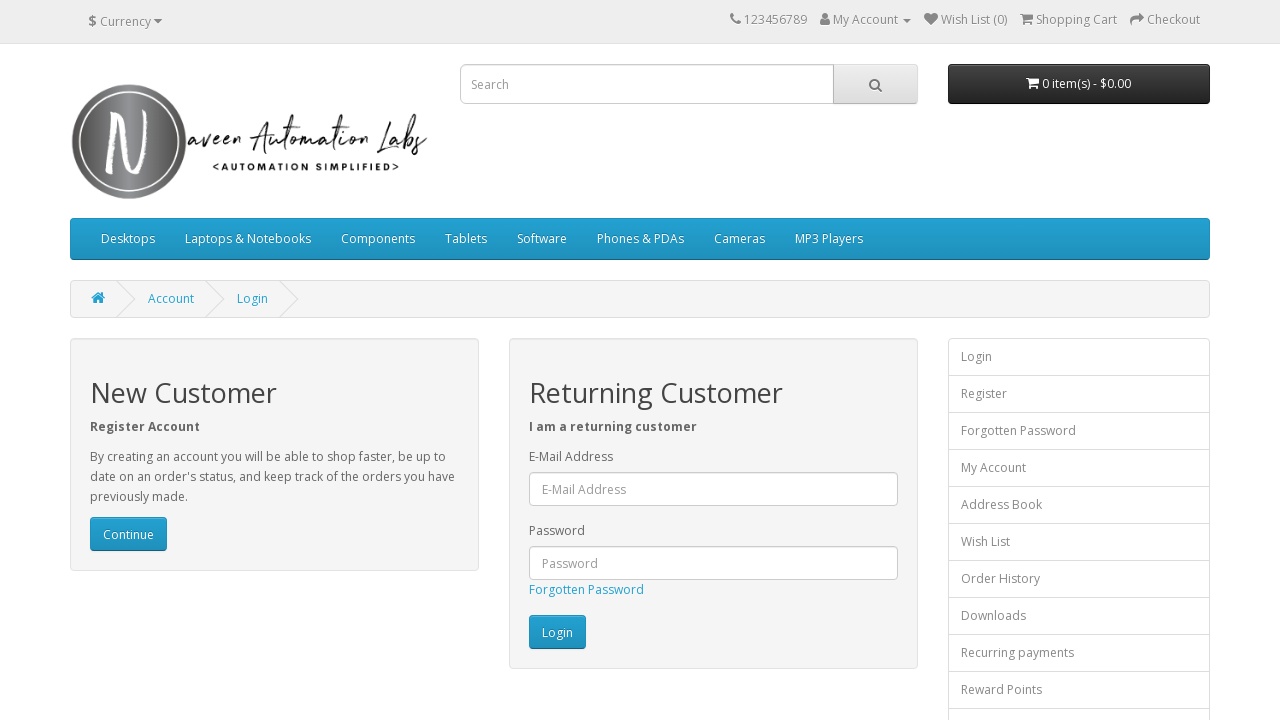

Navigated to OpenCart login page
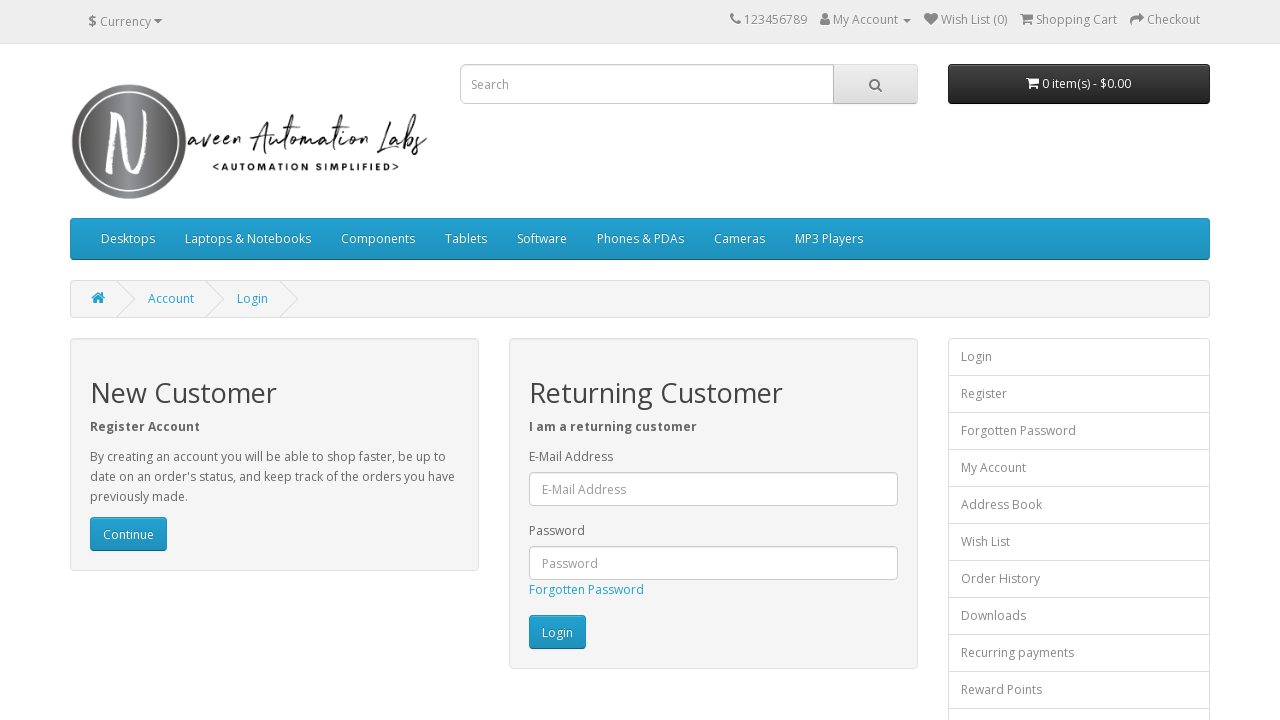

Clicked logo image using class name selector '.img-responsive' at (250, 136) on .img-responsive
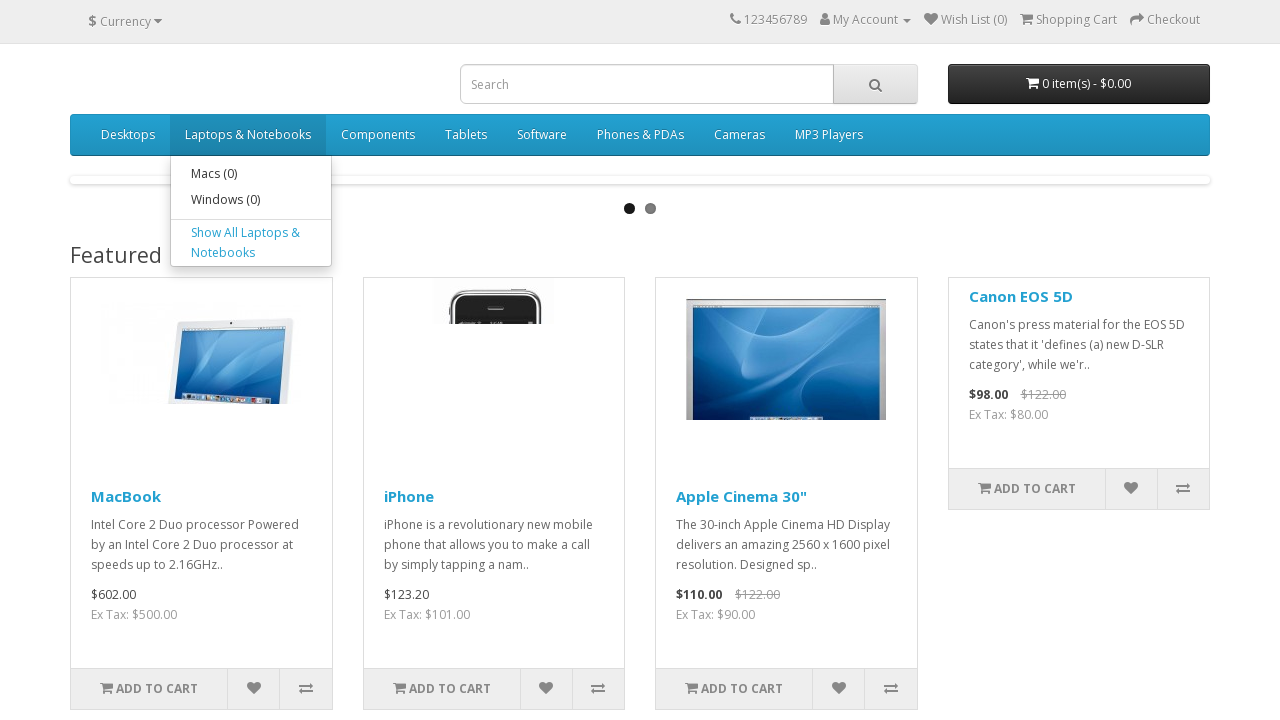

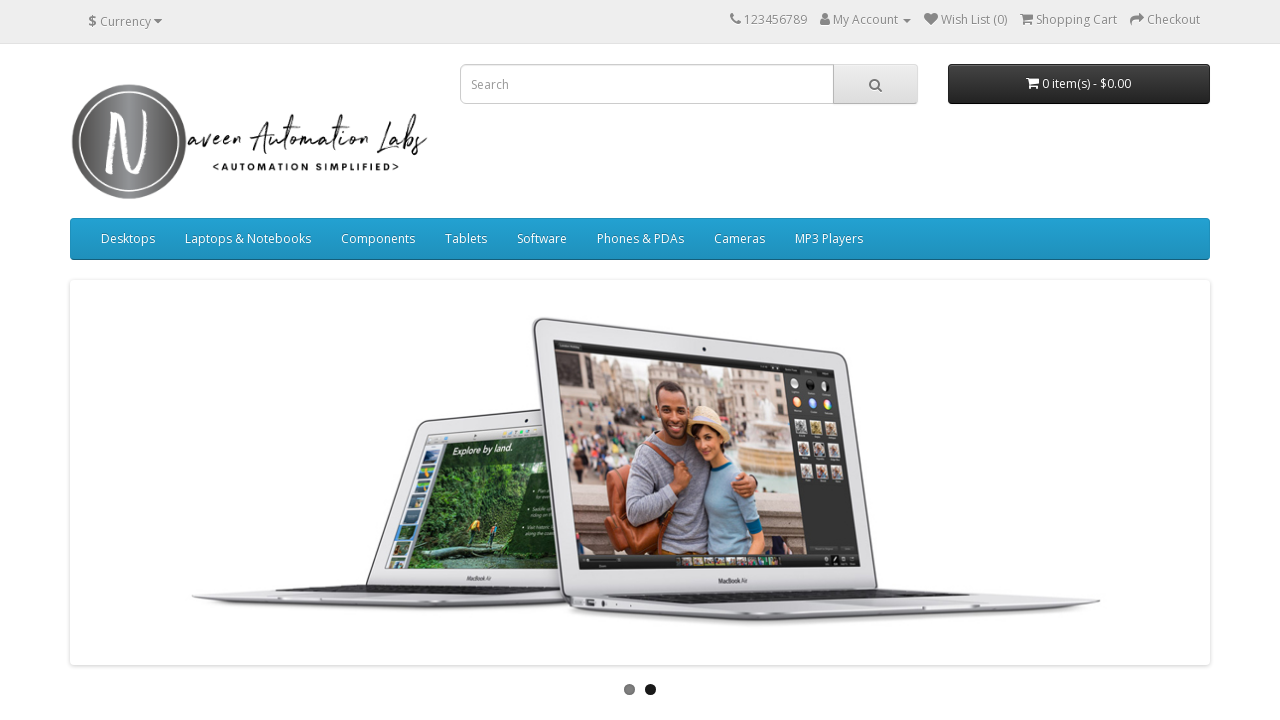